Tests clicking the like button on the first article in the Global Feed of a Conduit blog application

Starting URL: https://conduit.bondaracademy.com/

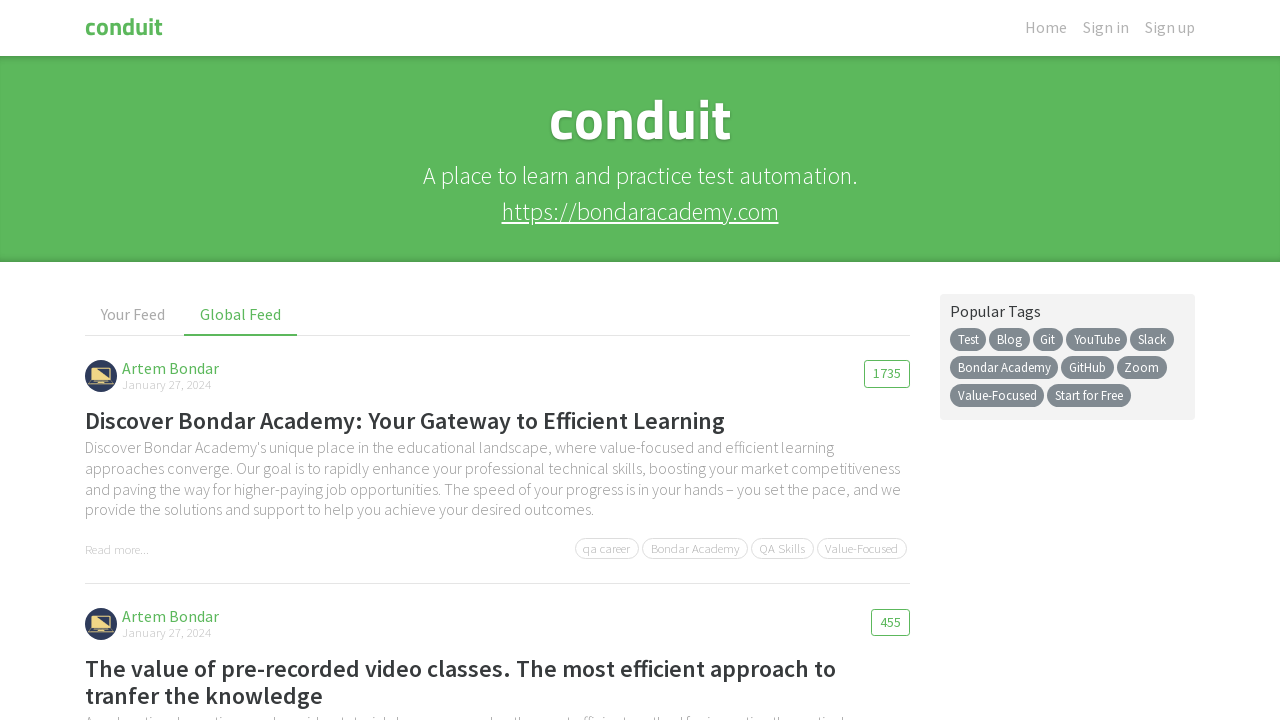

Clicked on Global Feed tab at (241, 315) on internal:text="Global Feed"i
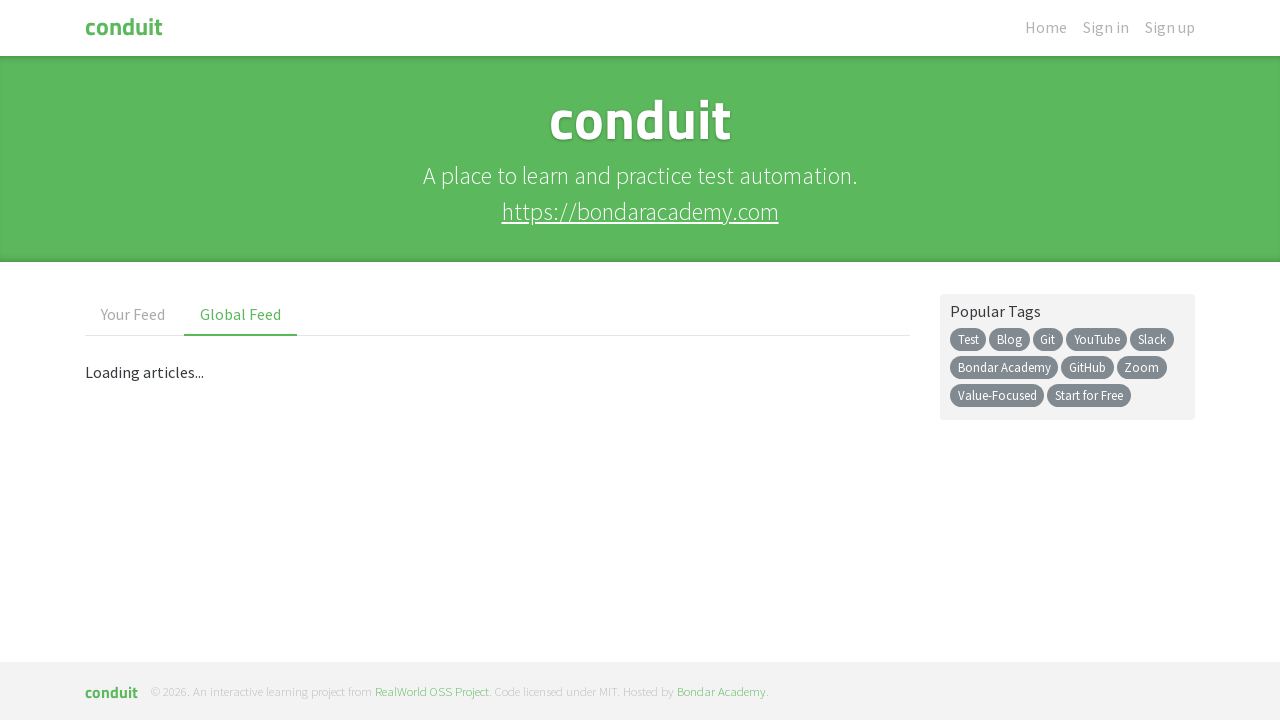

Located the like button on the first article
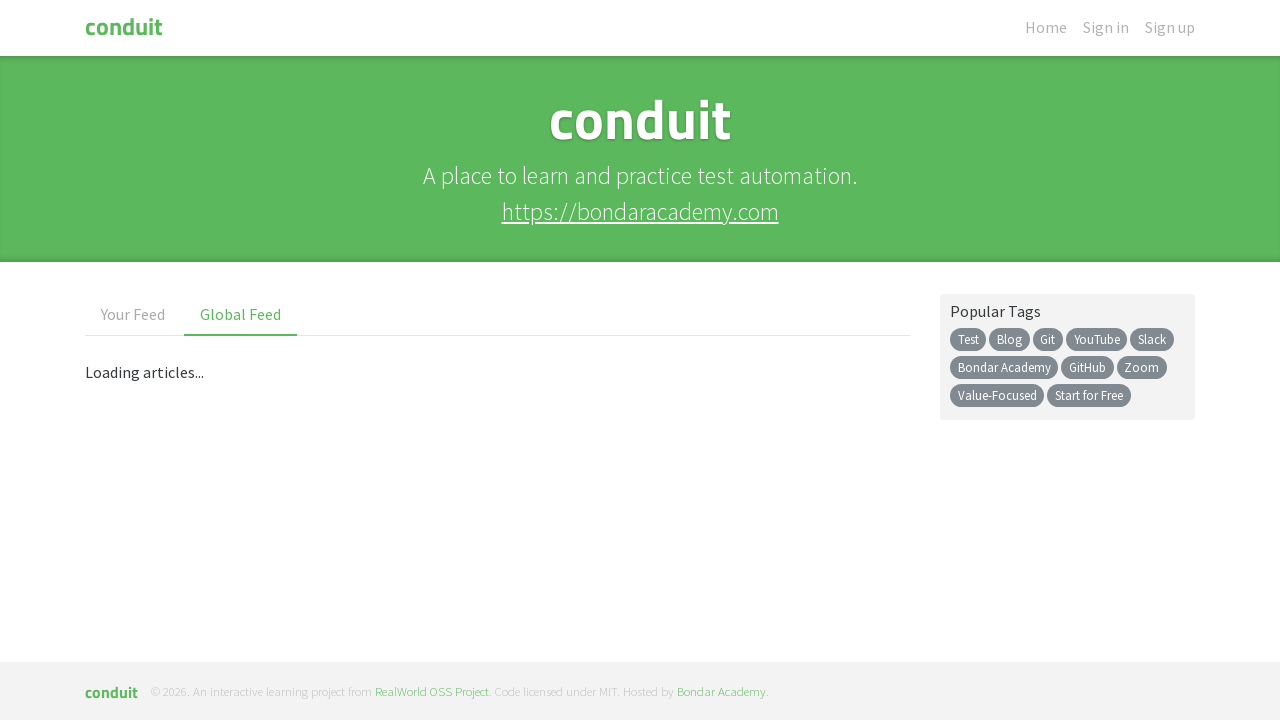

Clicked the like button on the first article in Global Feed at (887, 374) on app-article-preview >> nth=0 >> button
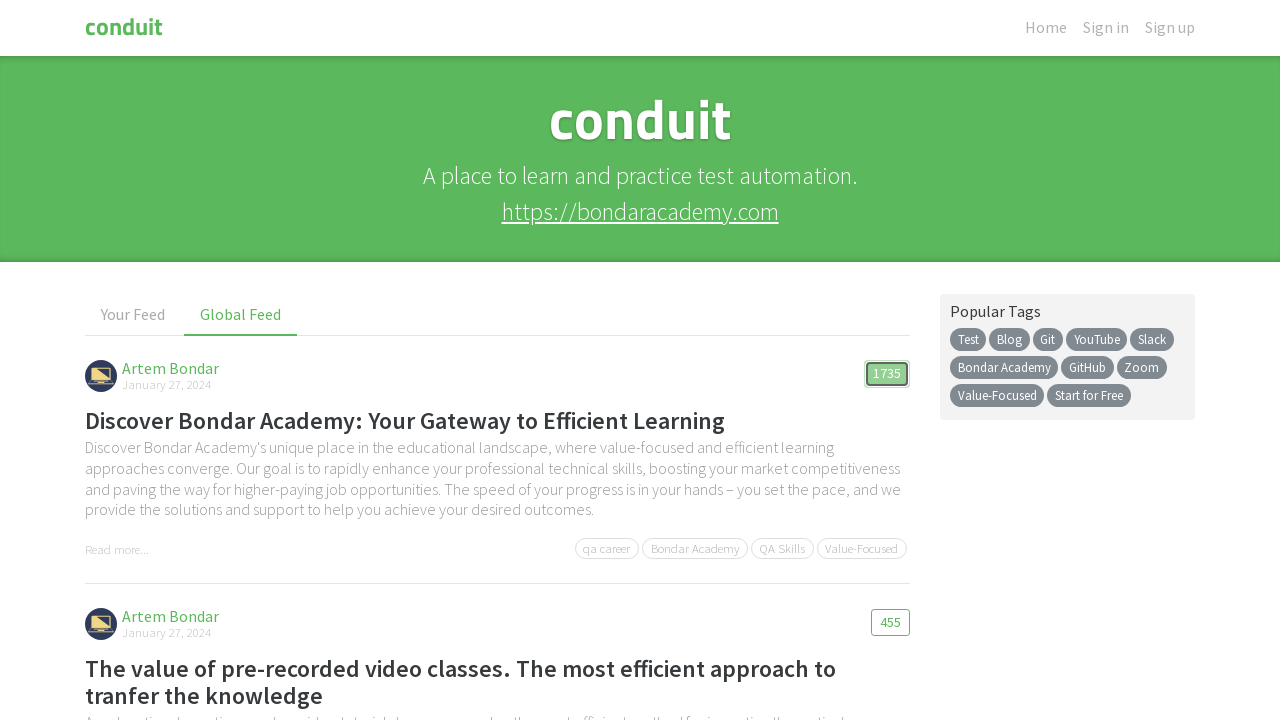

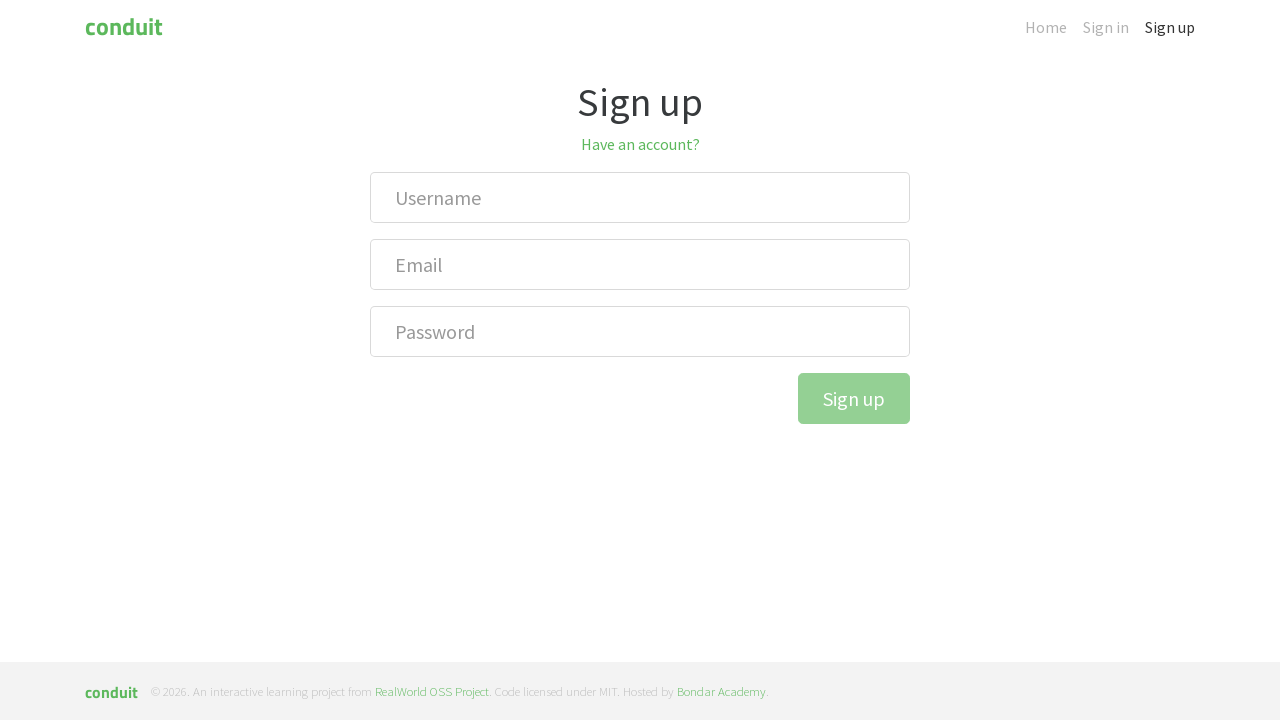